Tests a practice form by checking a checkbox, selecting radio button and dropdown options, filling a password field, submitting the form, then navigating to shop and adding products to cart

Starting URL: https://rahulshettyacademy.com/angularpractice/

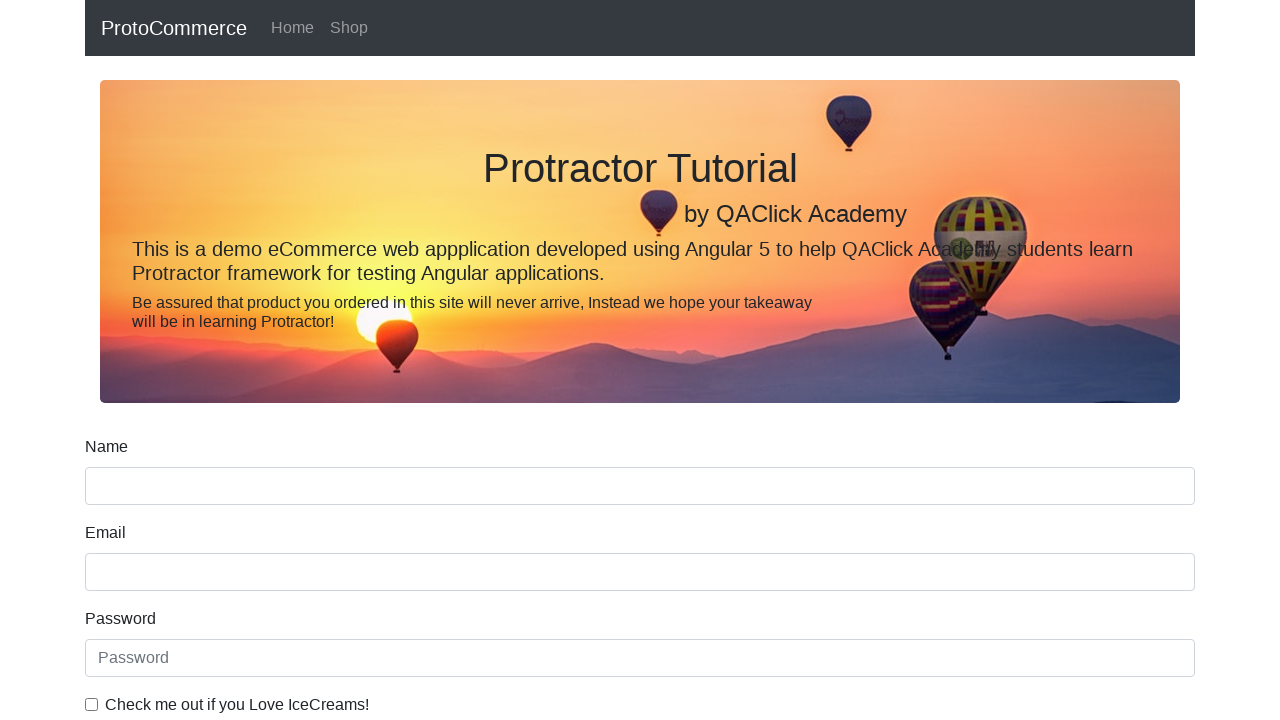

Checked the ice cream checkbox at (92, 704) on internal:label="Check me out if you Love IceCreams!"i
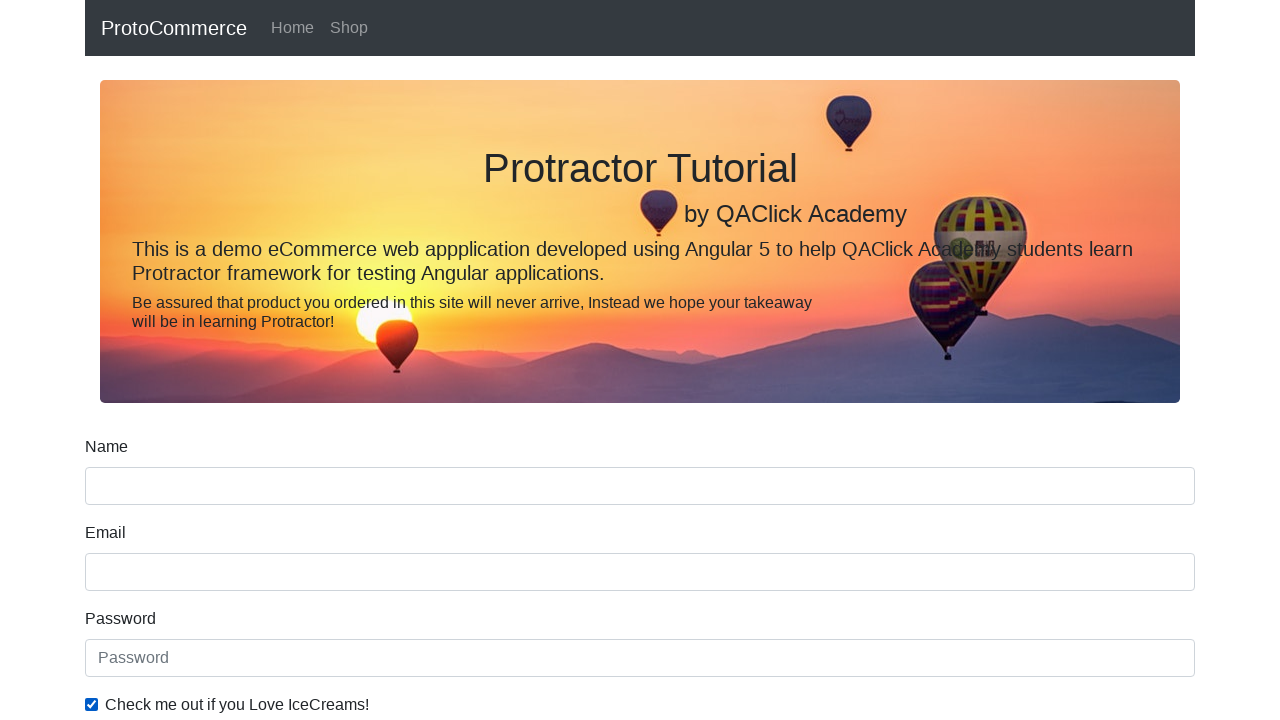

Selected 'Employed' radio button at (326, 360) on internal:label="Employed"i
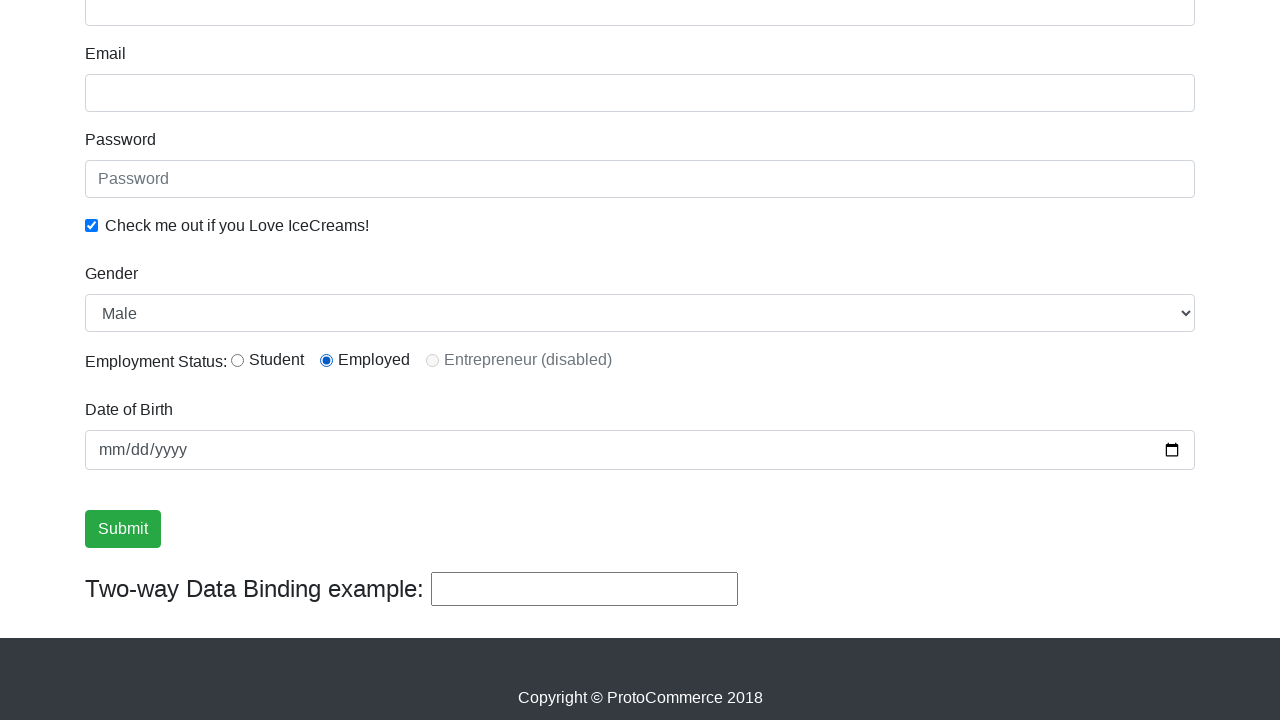

Selected 'Female' from Gender dropdown on internal:label="Gender"i
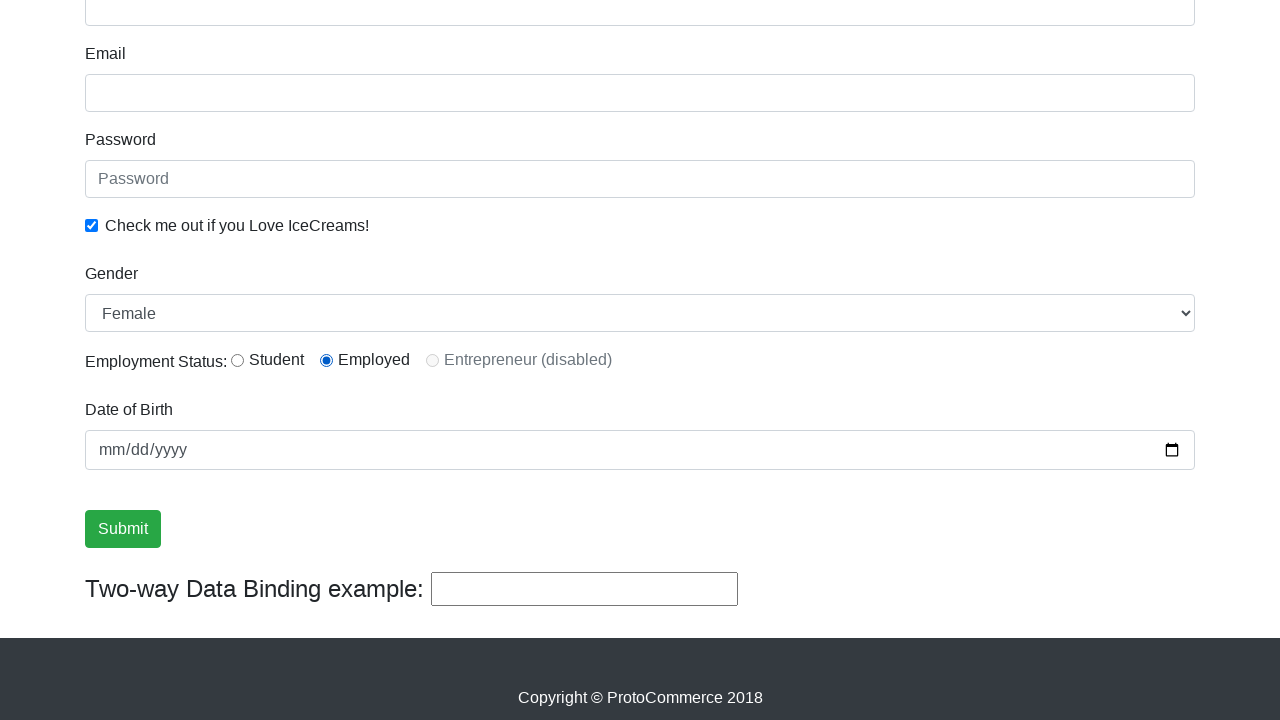

Filled password field with 'ind' on internal:attr=[placeholder="Password"i]
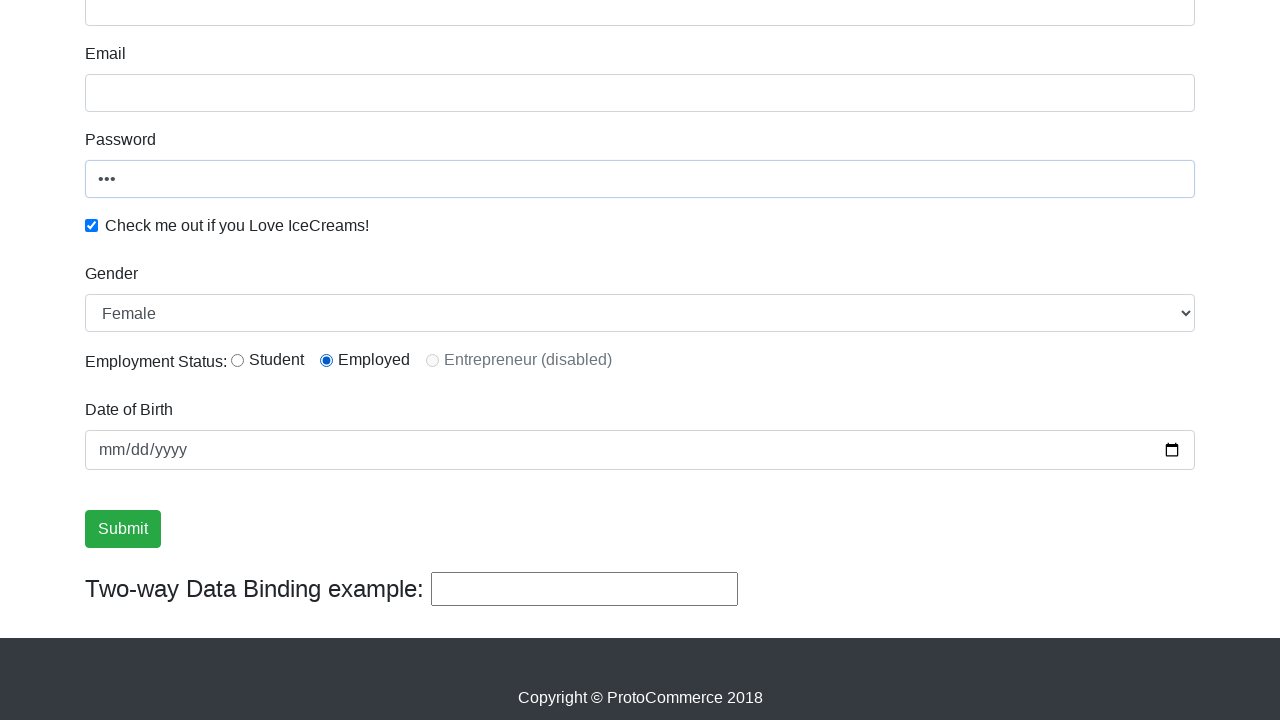

Clicked Submit button at (123, 529) on internal:role=button[name="Submit"i]
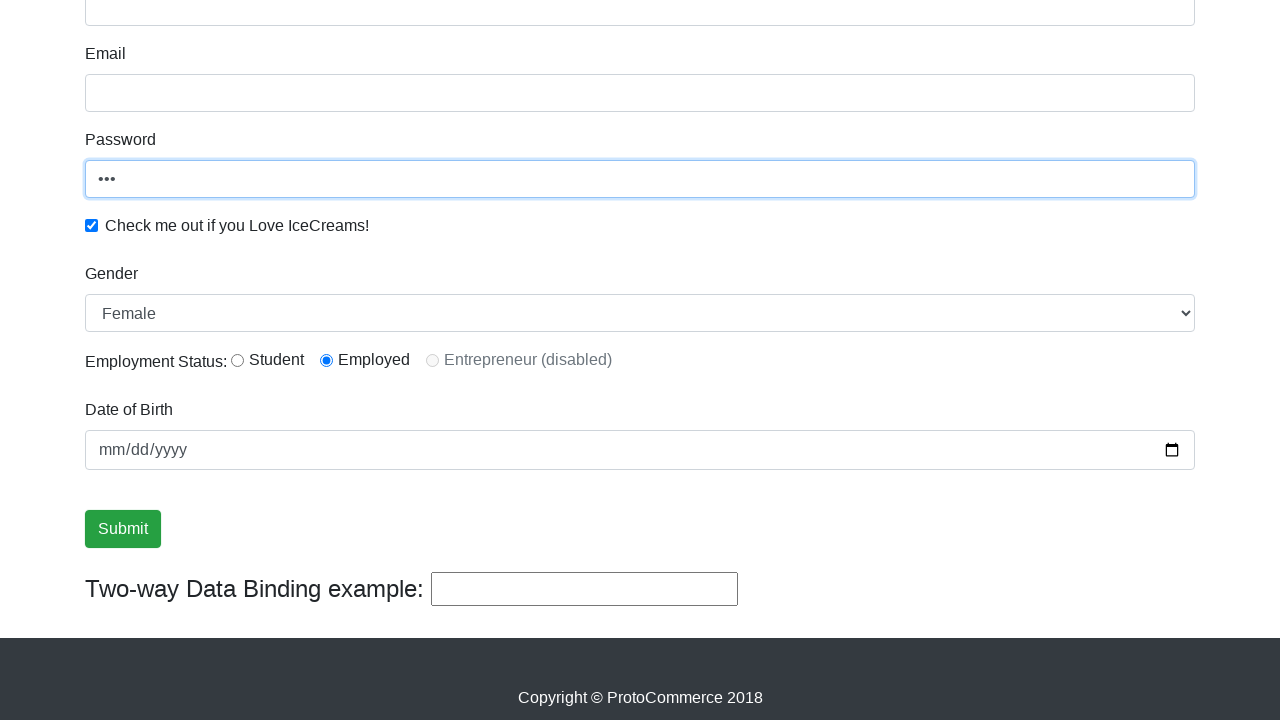

Verified success message is visible
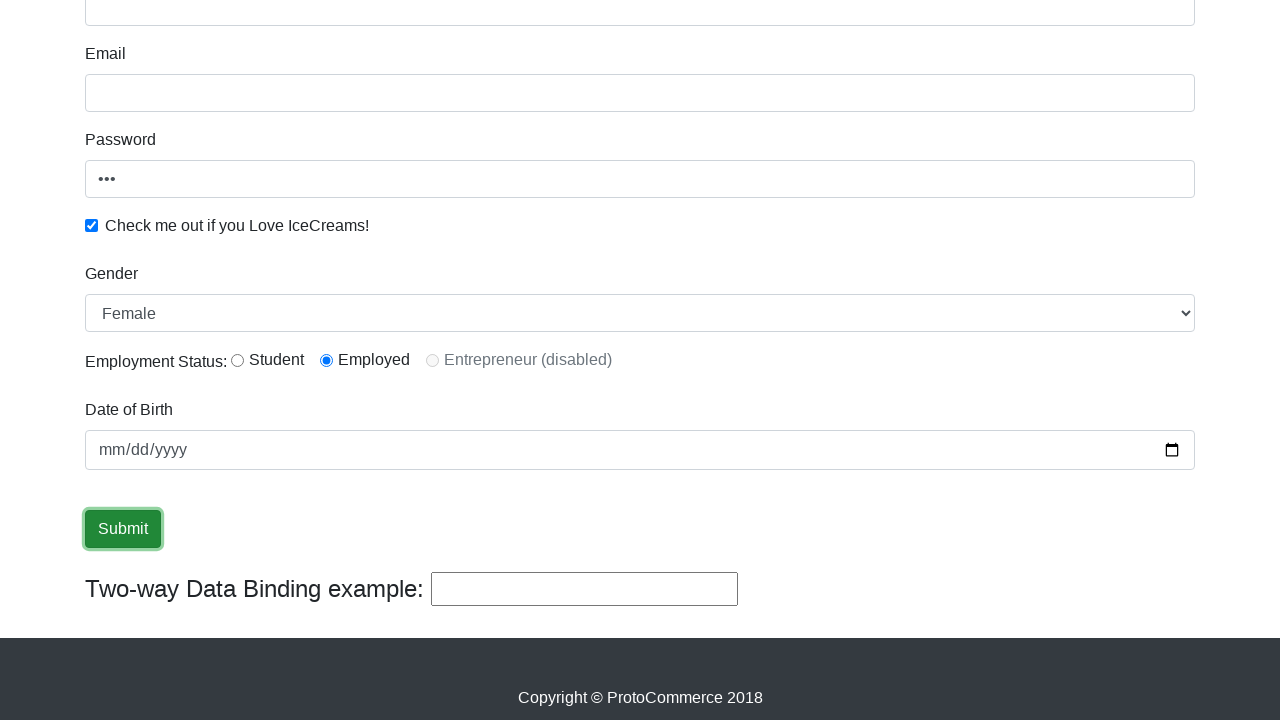

Navigated to Shop page at (349, 28) on internal:role=link[name="Shop"i]
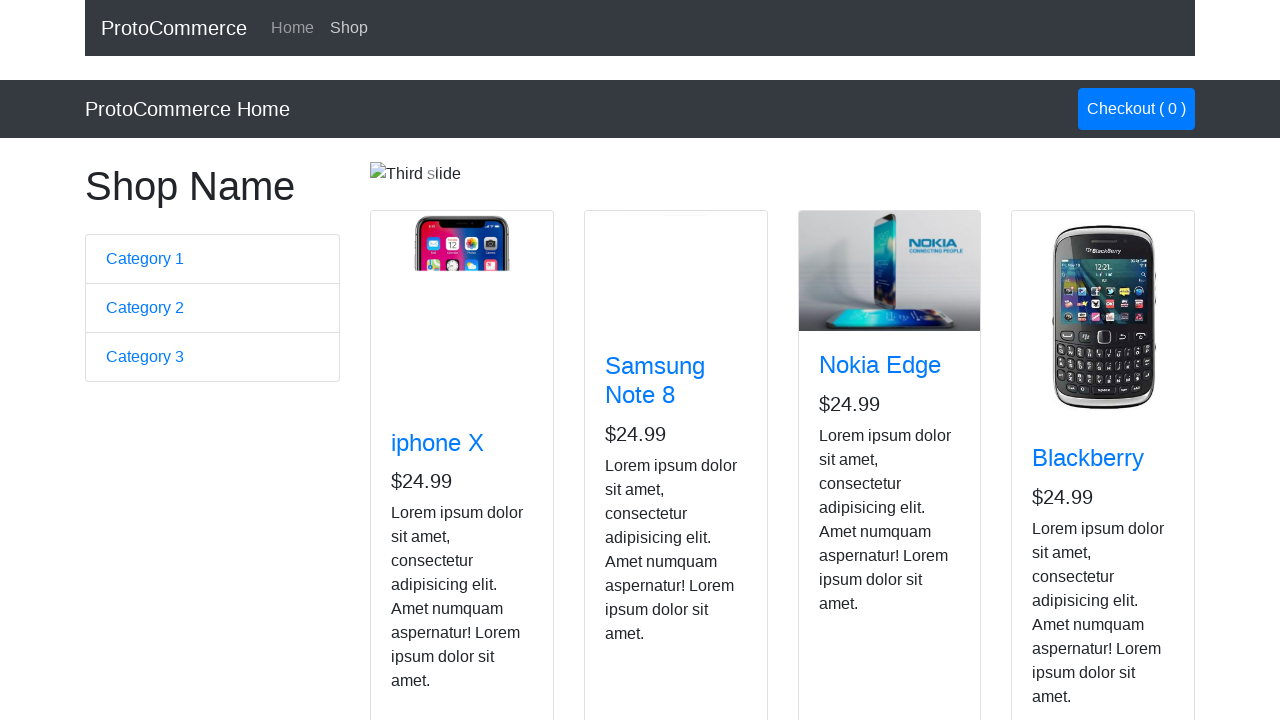

Added iPhone X to cart at (427, 528) on app-card >> internal:has-text="iphone X"i >> internal:role=button
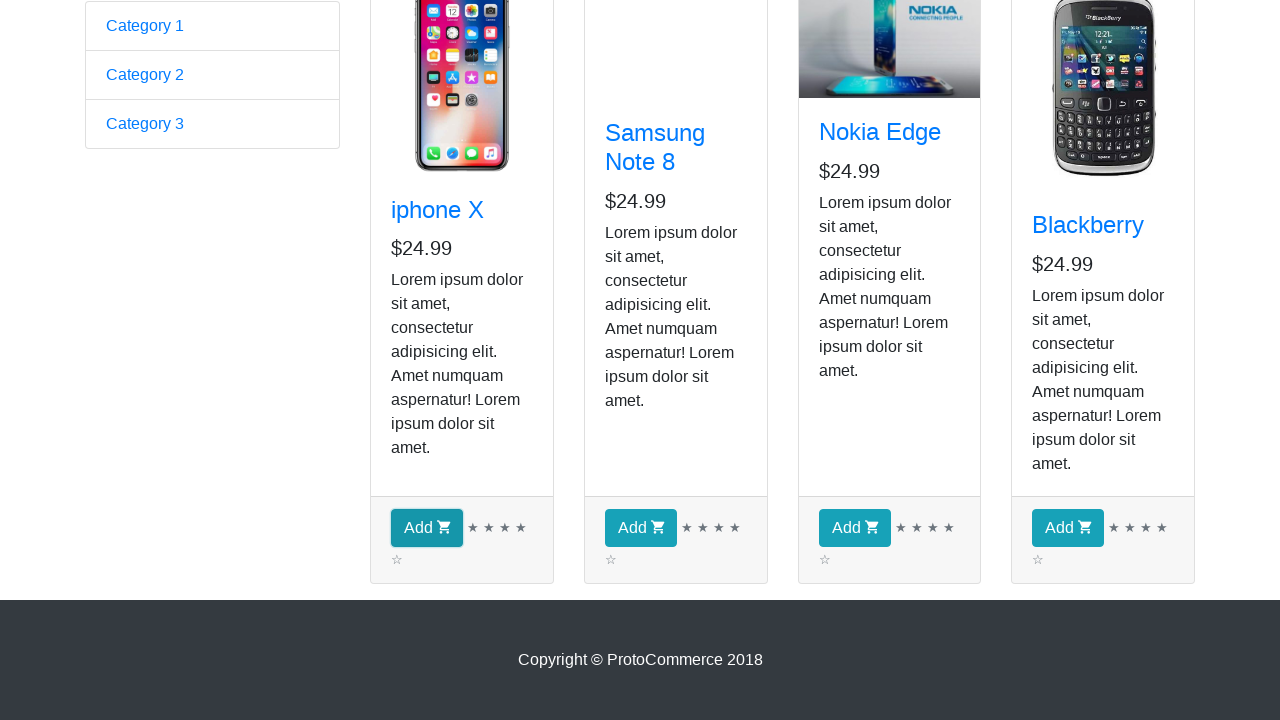

Added Blackberry to cart at (1068, 528) on app-card >> internal:has-text="Blackberry"i >> internal:role=button[name="Add"i]
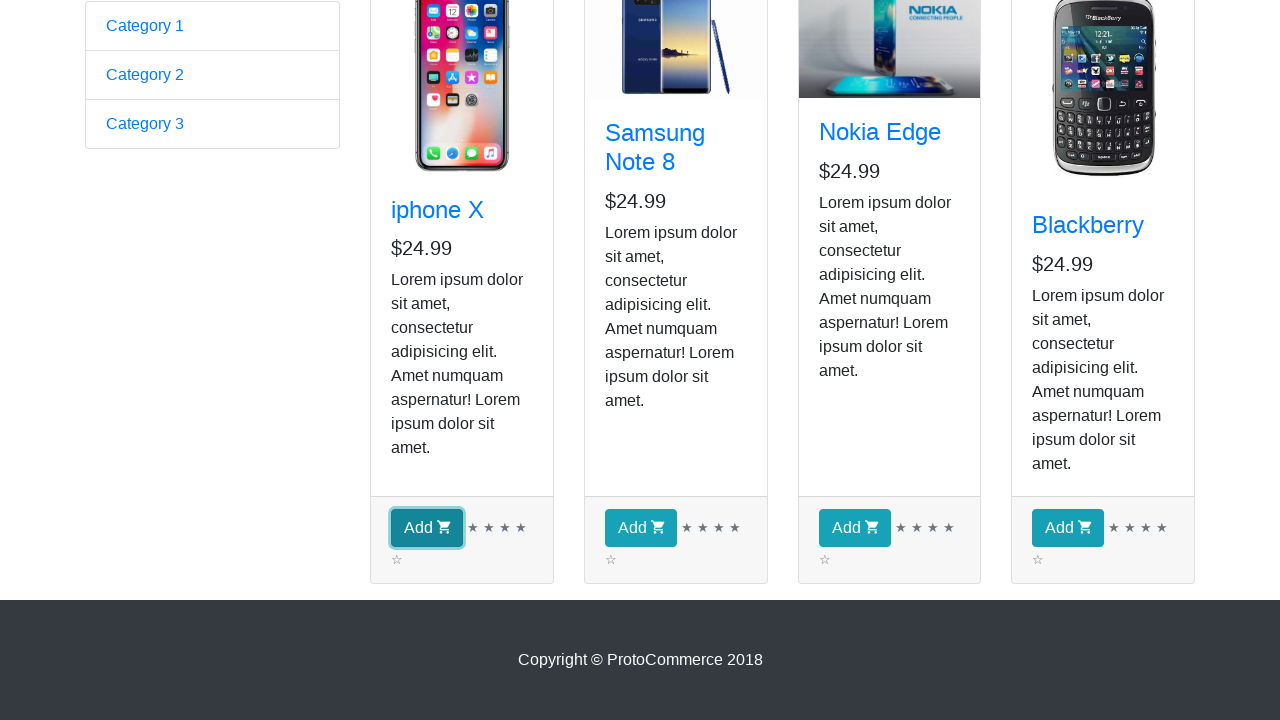

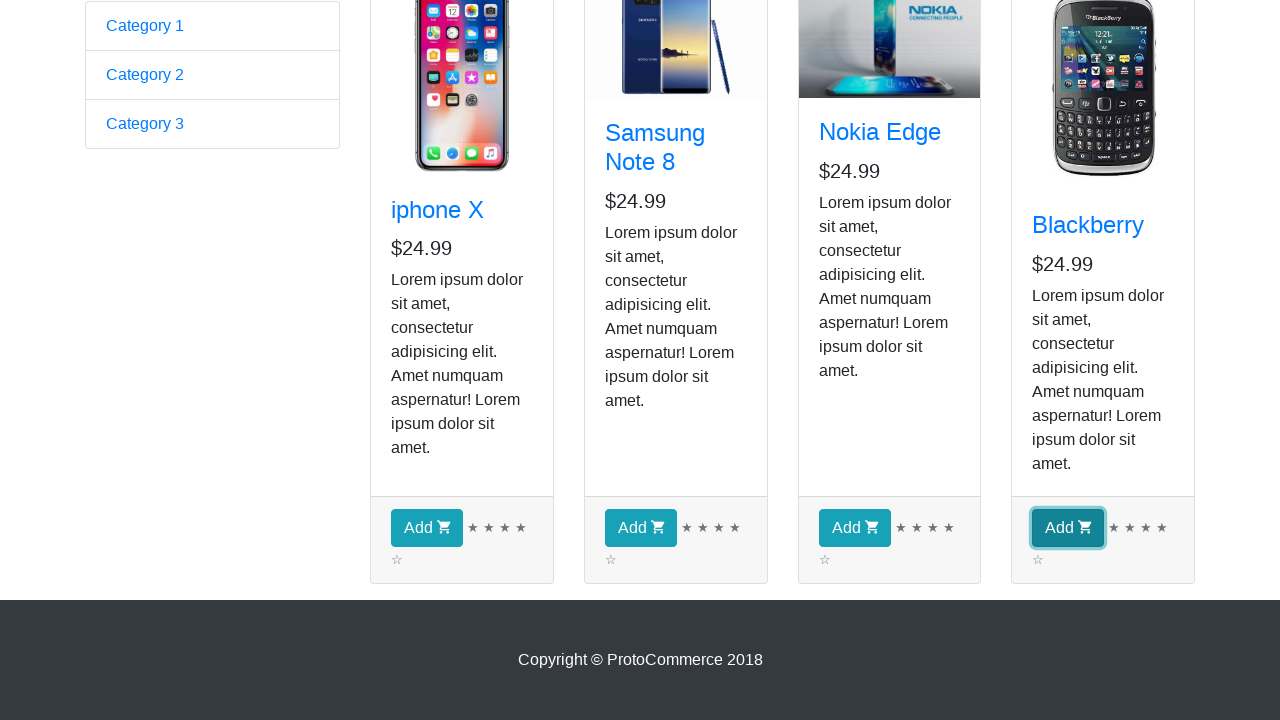